Tests that clicking the "Due" column header twice in table 2 (with semantic class attributes) sorts the dues in descending order

Starting URL: http://the-internet.herokuapp.com/tables

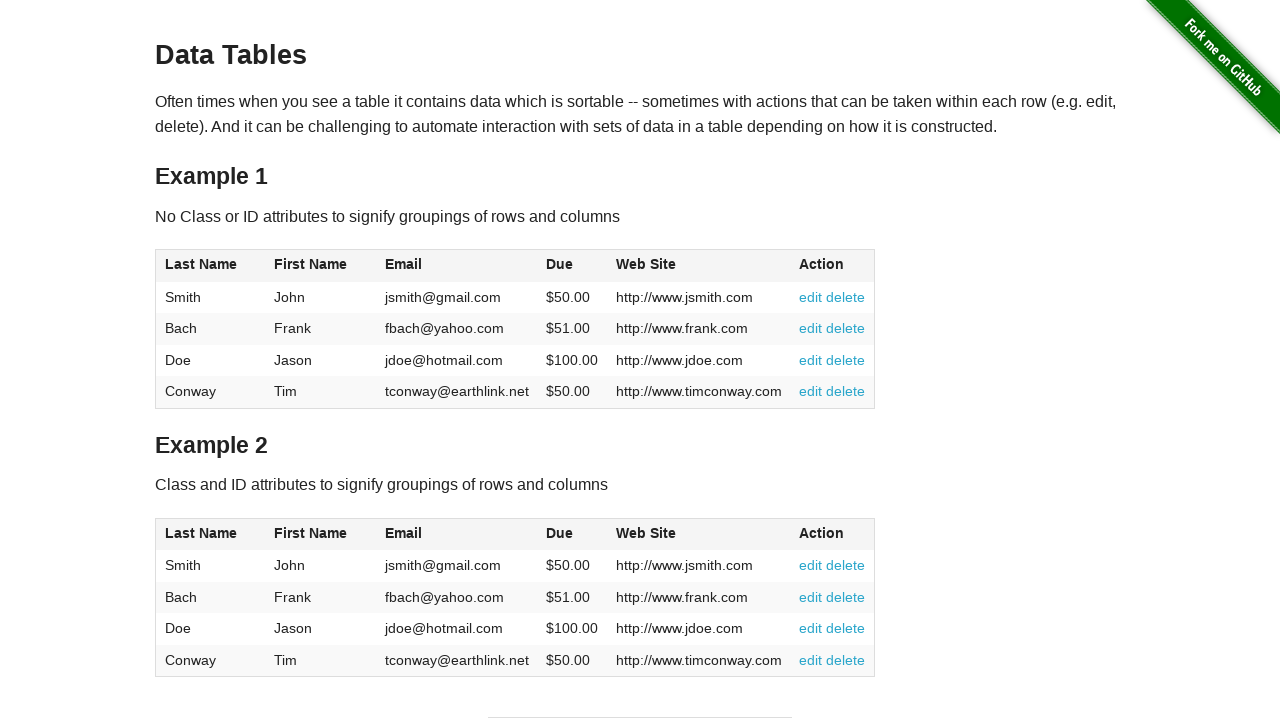

Clicked the 'Due' column header in table 2 to sort ascending at (560, 533) on #table2 thead .dues
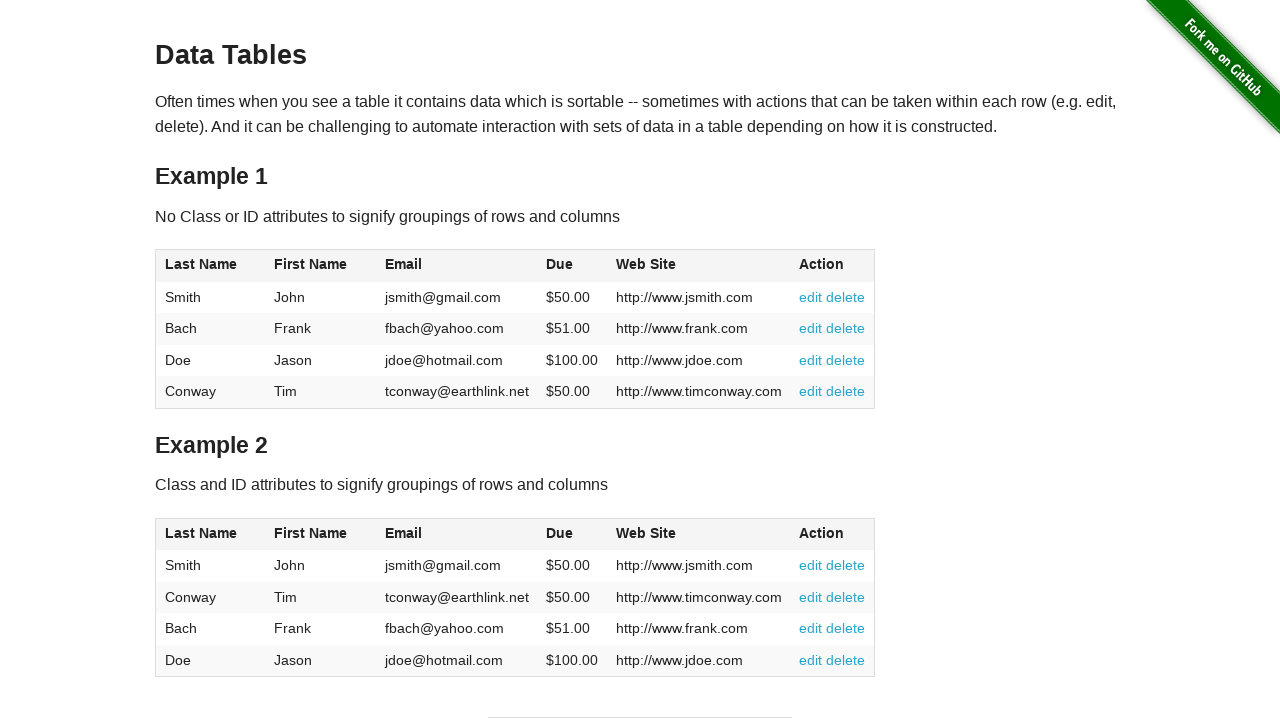

Clicked the 'Due' column header in table 2 again to sort descending at (560, 533) on #table2 thead .dues
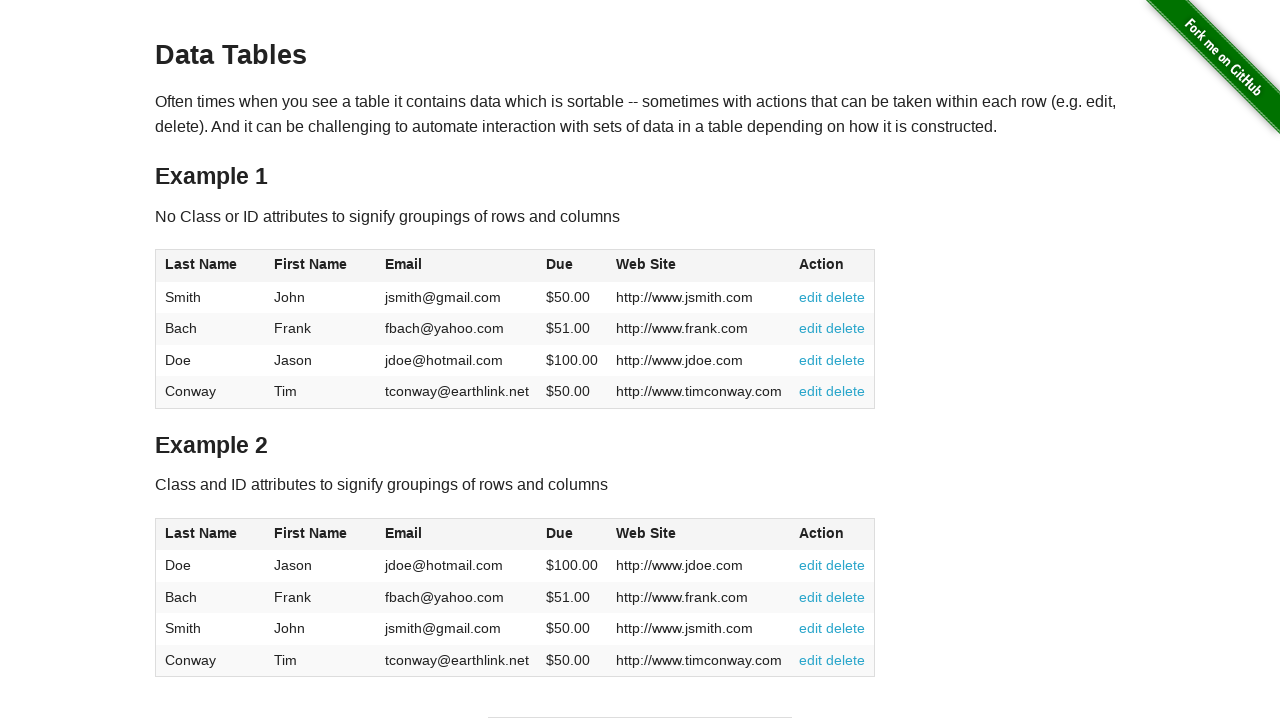

Verified that the dues column in table 2 is visible and table has updated
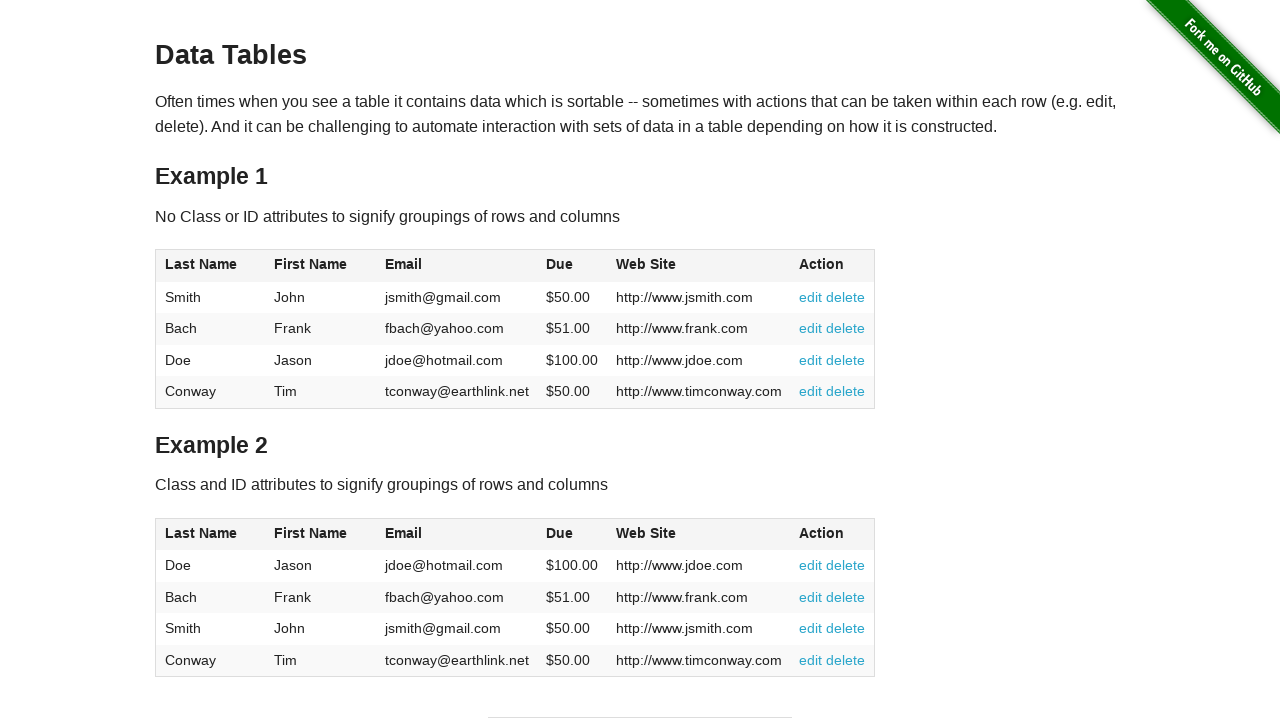

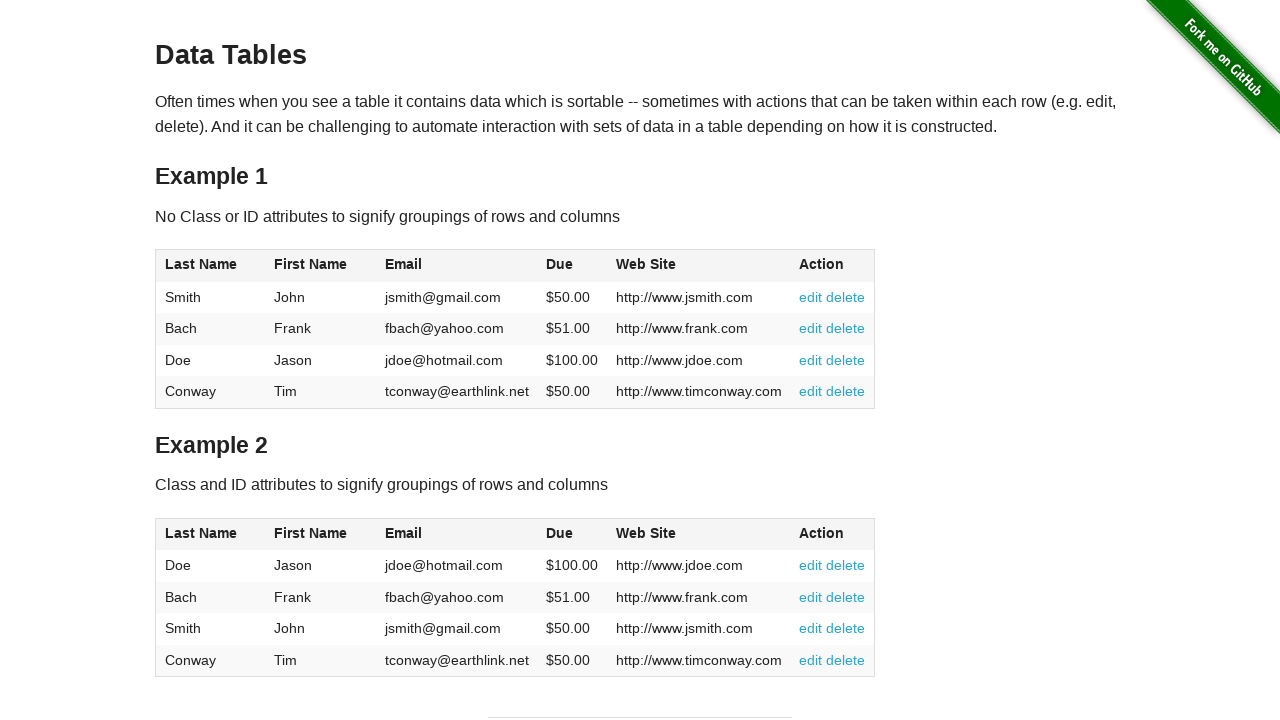